Iterates through all links in a specific section of the page, clicking each one, capturing the page title, and navigating back

Starting URL: https://omayo.blogspot.com/

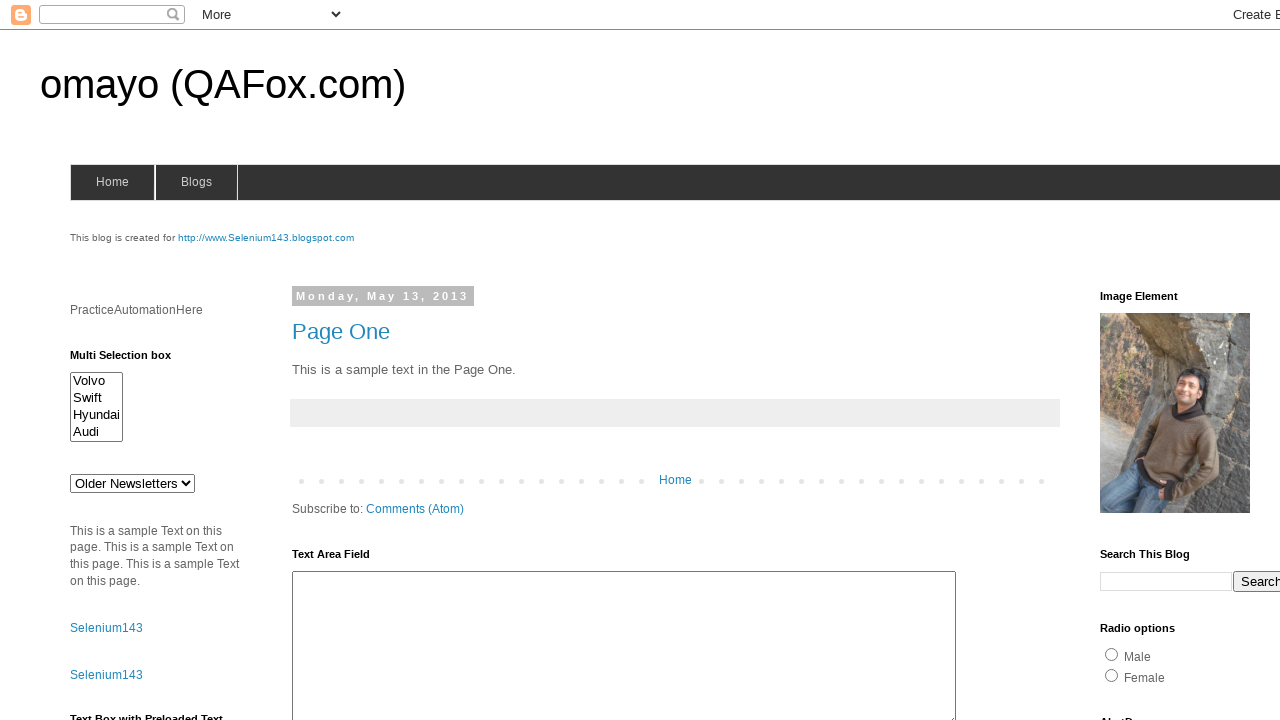

Retrieved all links from LinkList1 section
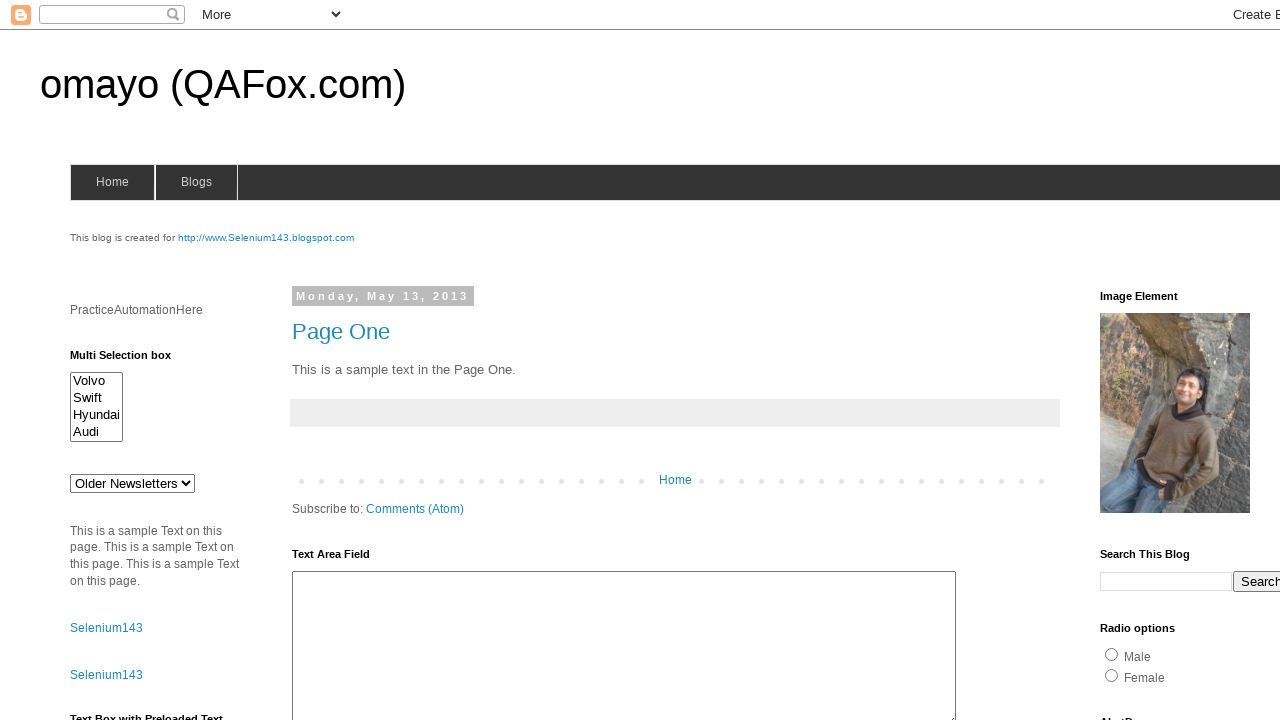

Found 5 links in LinkList1
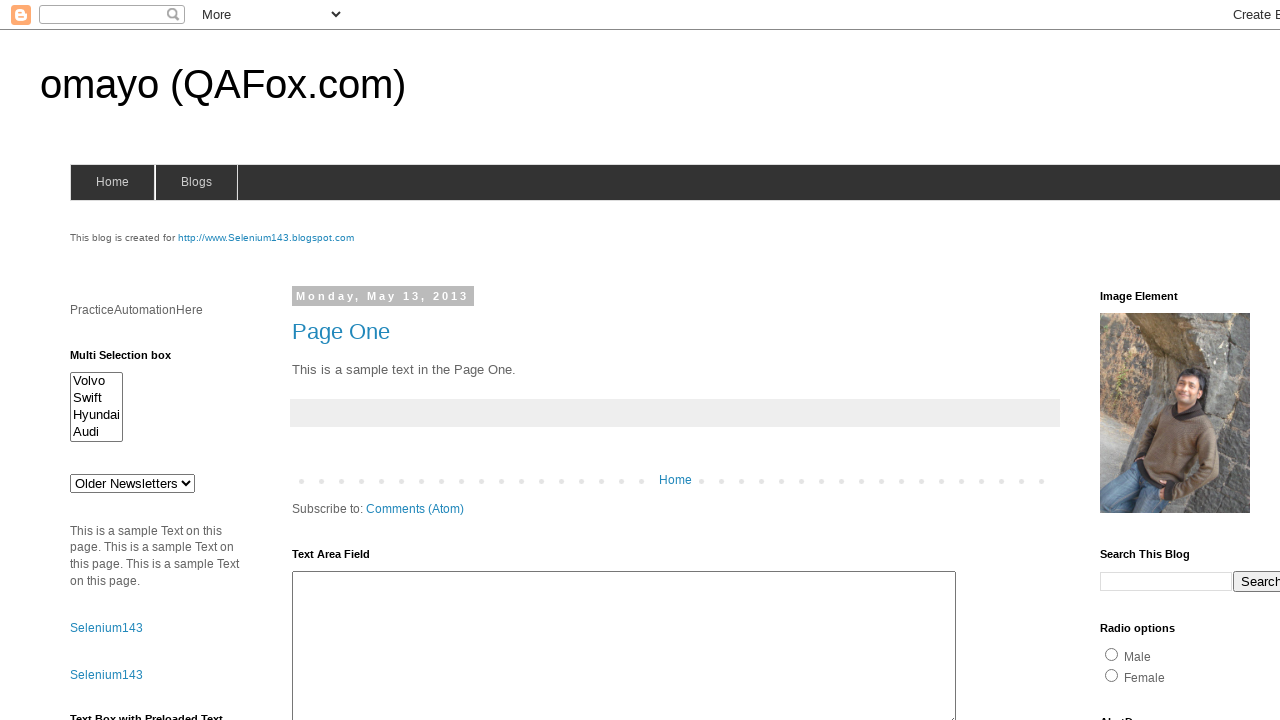

Clicked link 1 from LinkList1 at (1160, 360) on xpath=(//div[@id='LinkList1']//a)[1]
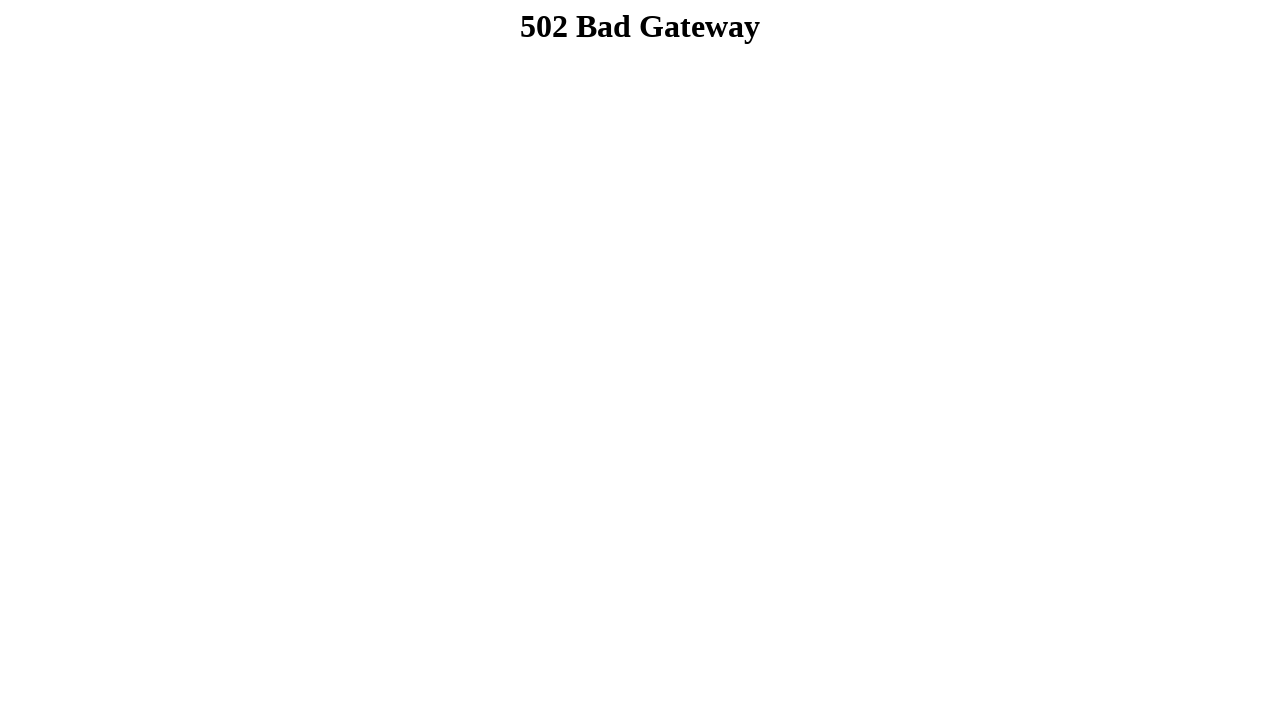

Captured page title: 502 Bad Gateway
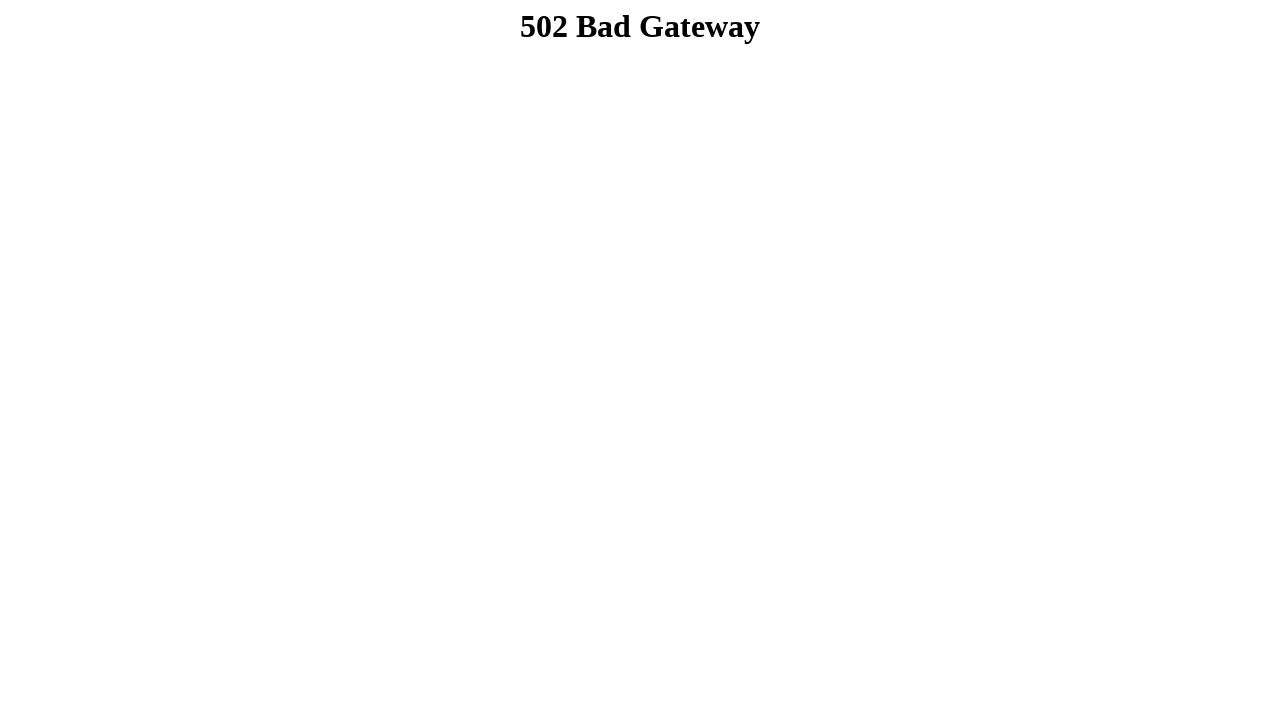

Navigated back to original page
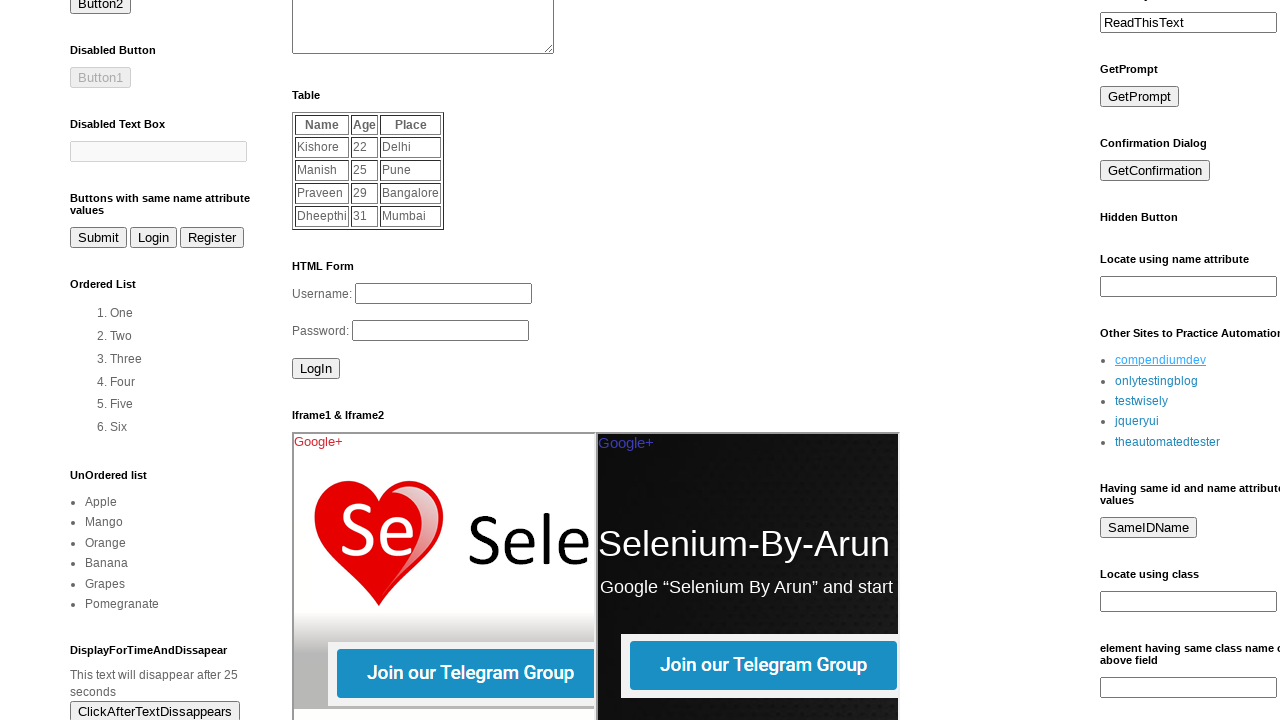

Waited for page to reach networkidle state
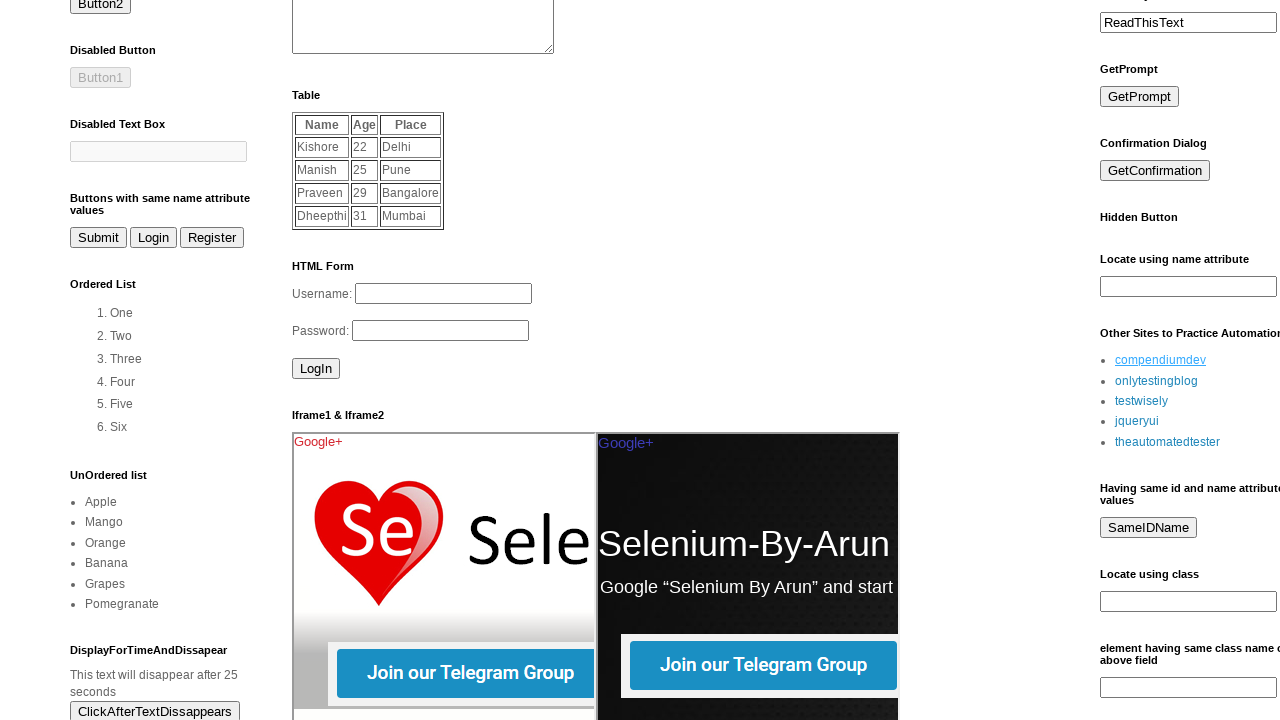

Clicked link 2 from LinkList1 at (1156, 381) on xpath=(//div[@id='LinkList1']//a)[2]
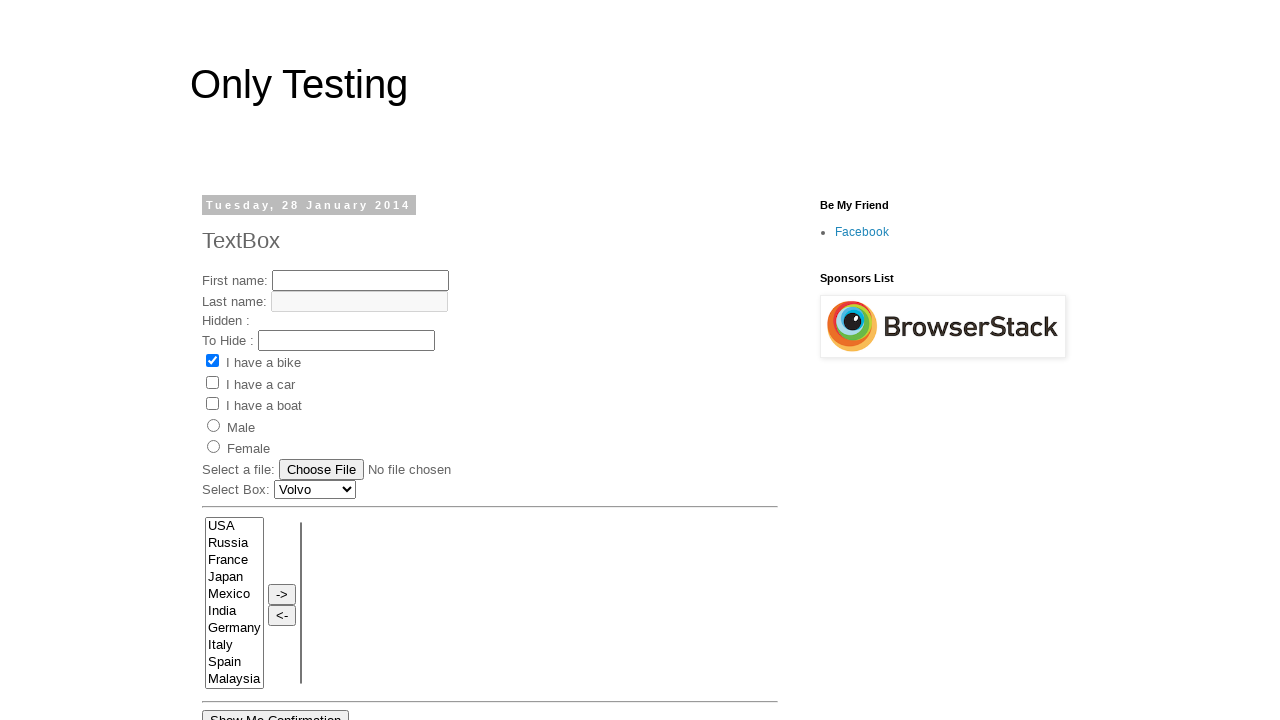

Captured page title: Only Testing: TextBox
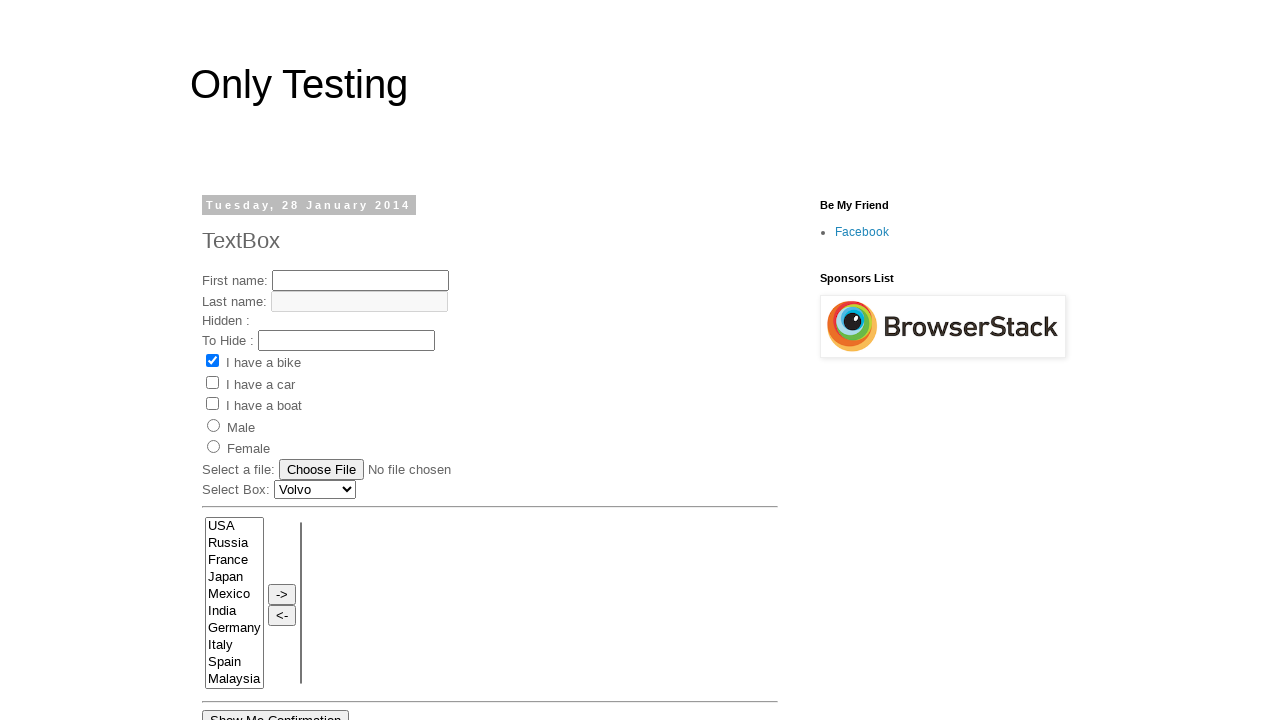

Navigated back to original page
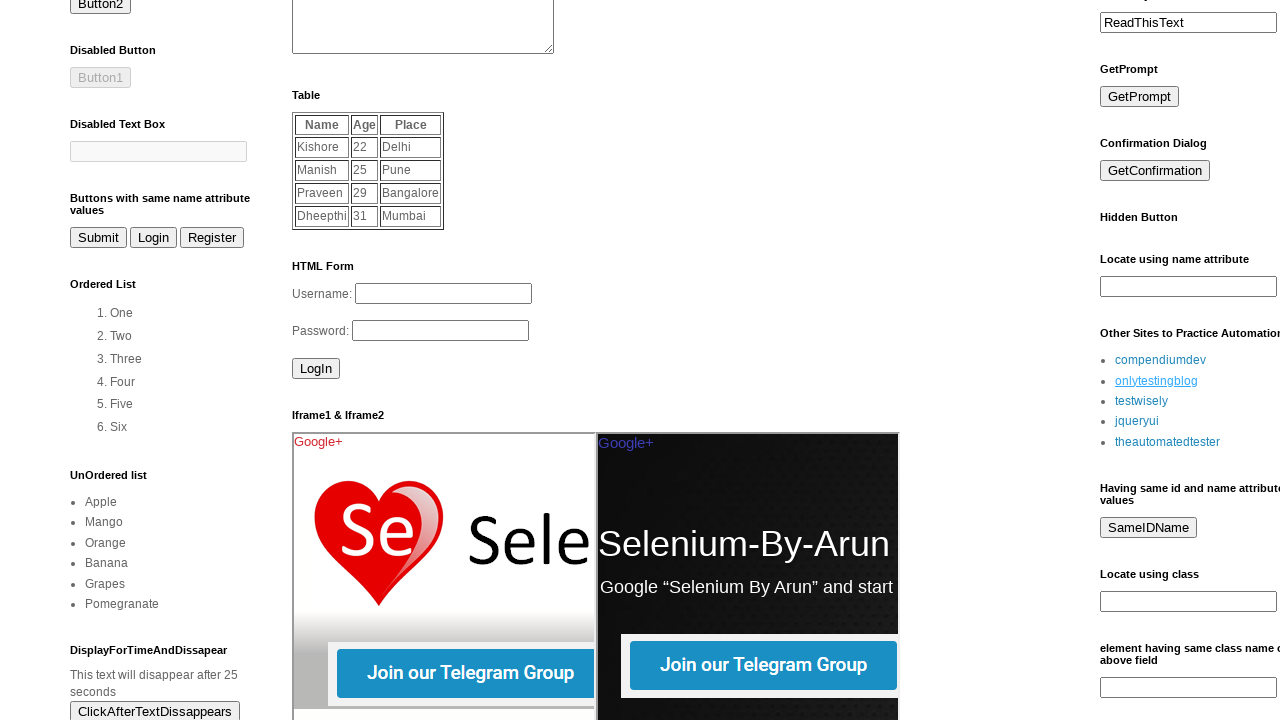

Waited for page to reach networkidle state
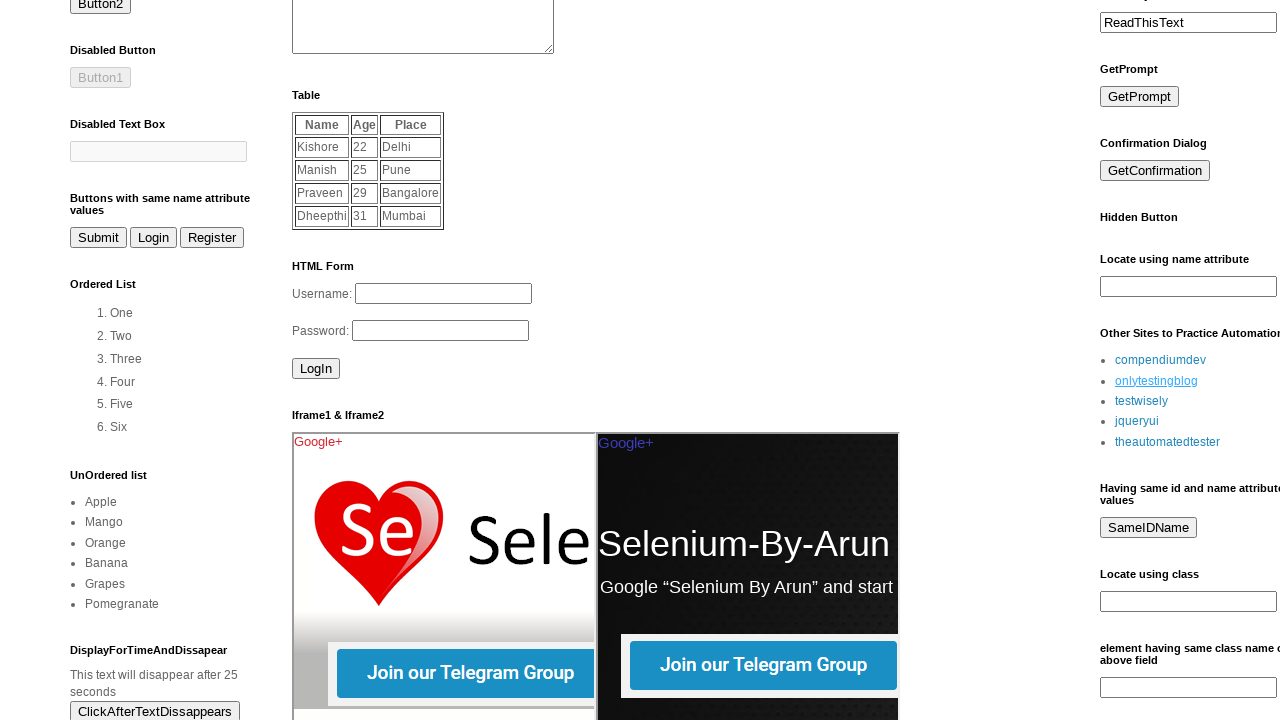

Clicked link 3 from LinkList1 at (1142, 401) on xpath=(//div[@id='LinkList1']//a)[3]
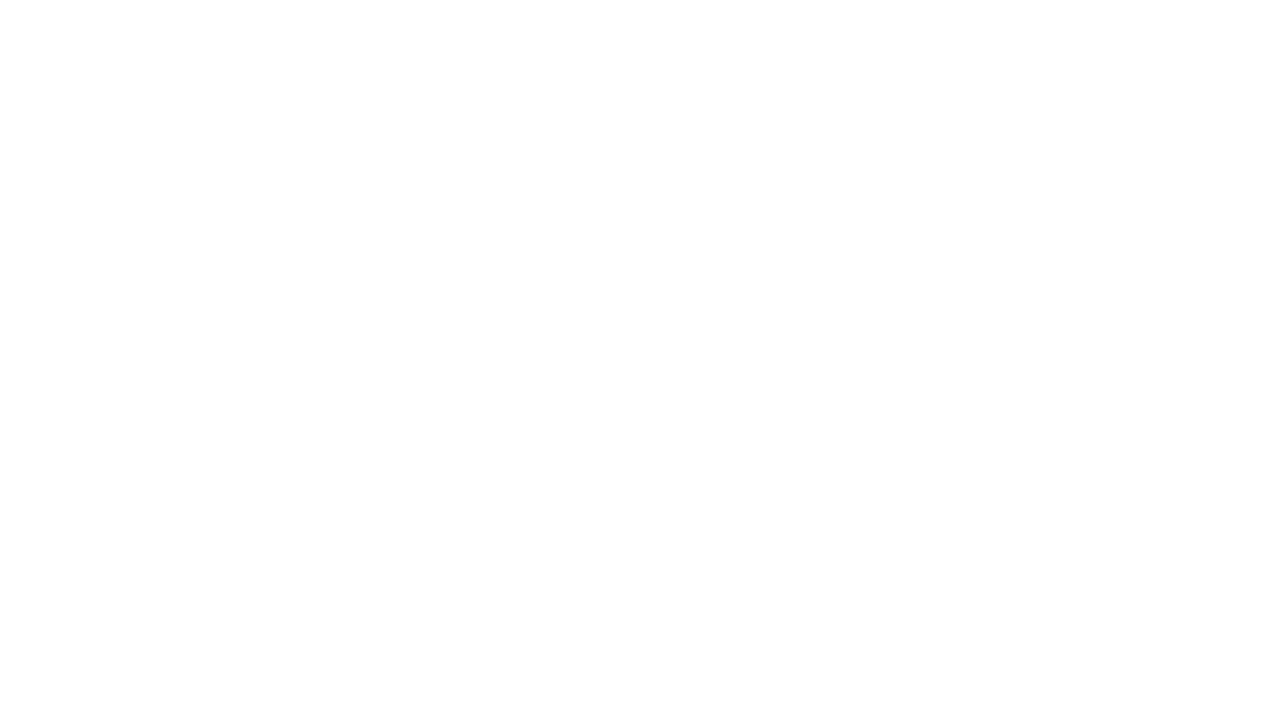

Captured page title: 
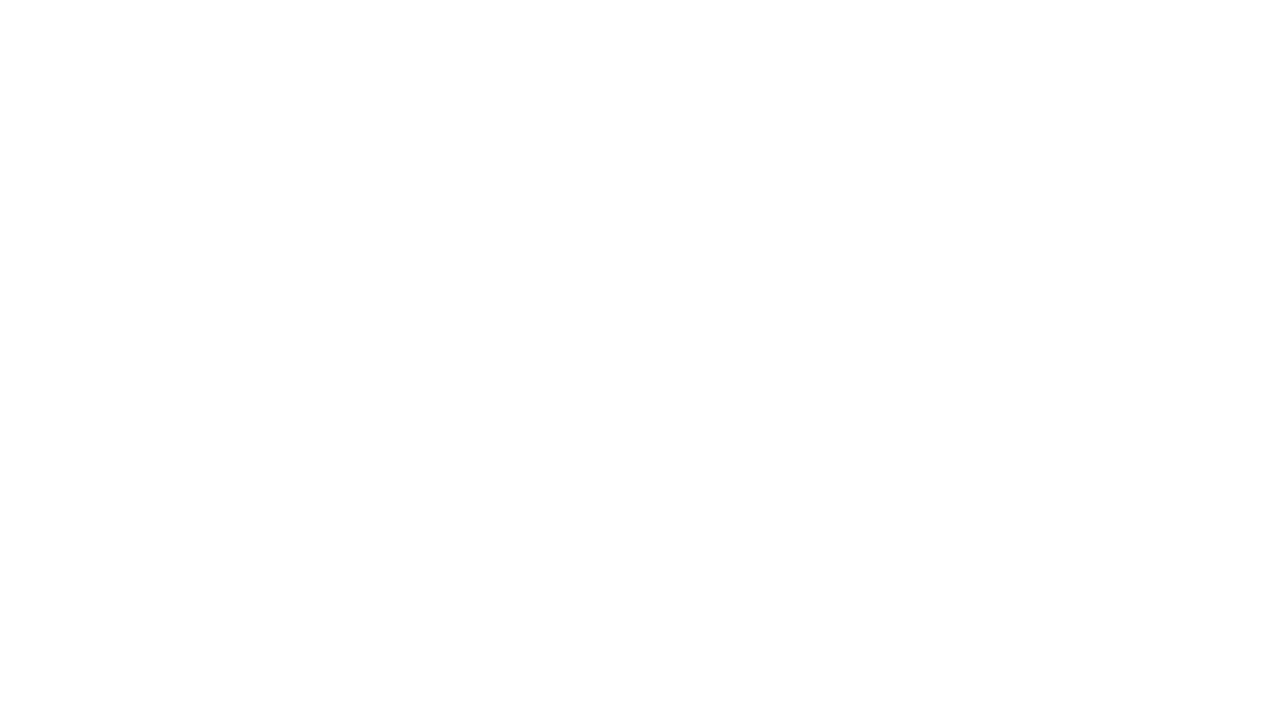

Navigated back to original page
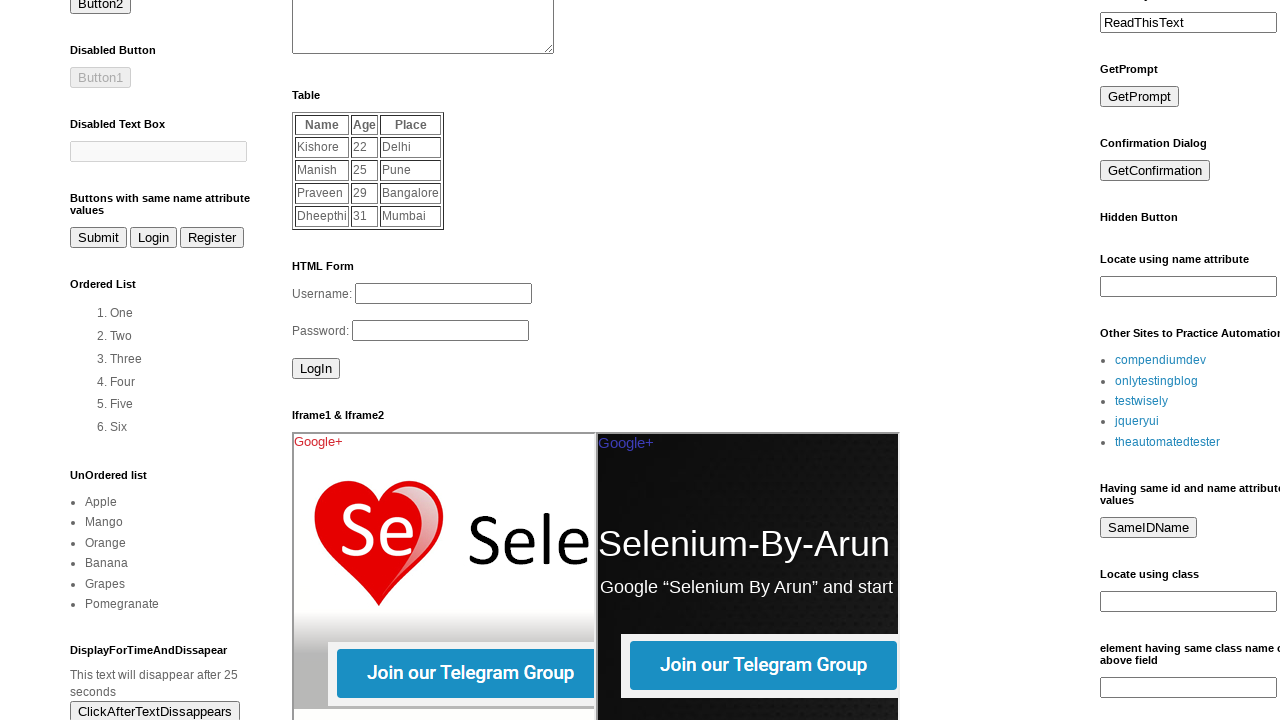

Waited for page to reach networkidle state
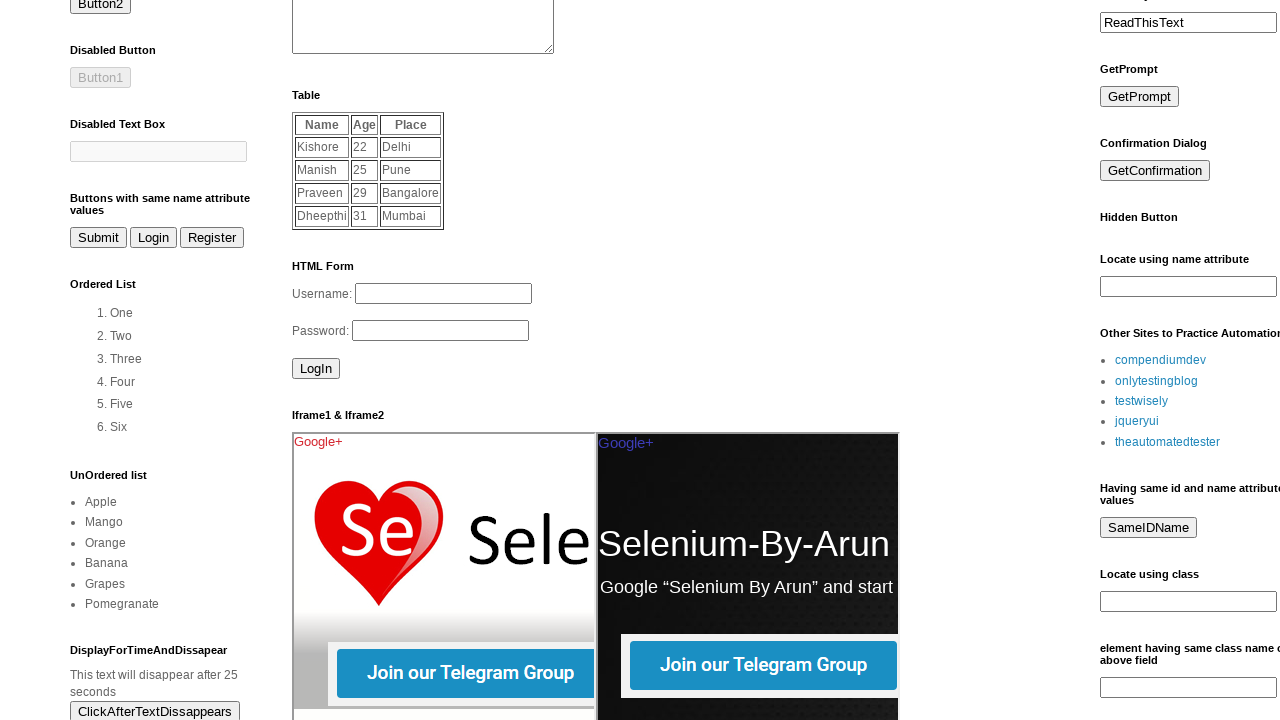

Clicked link 4 from LinkList1 at (1137, 421) on xpath=(//div[@id='LinkList1']//a)[4]
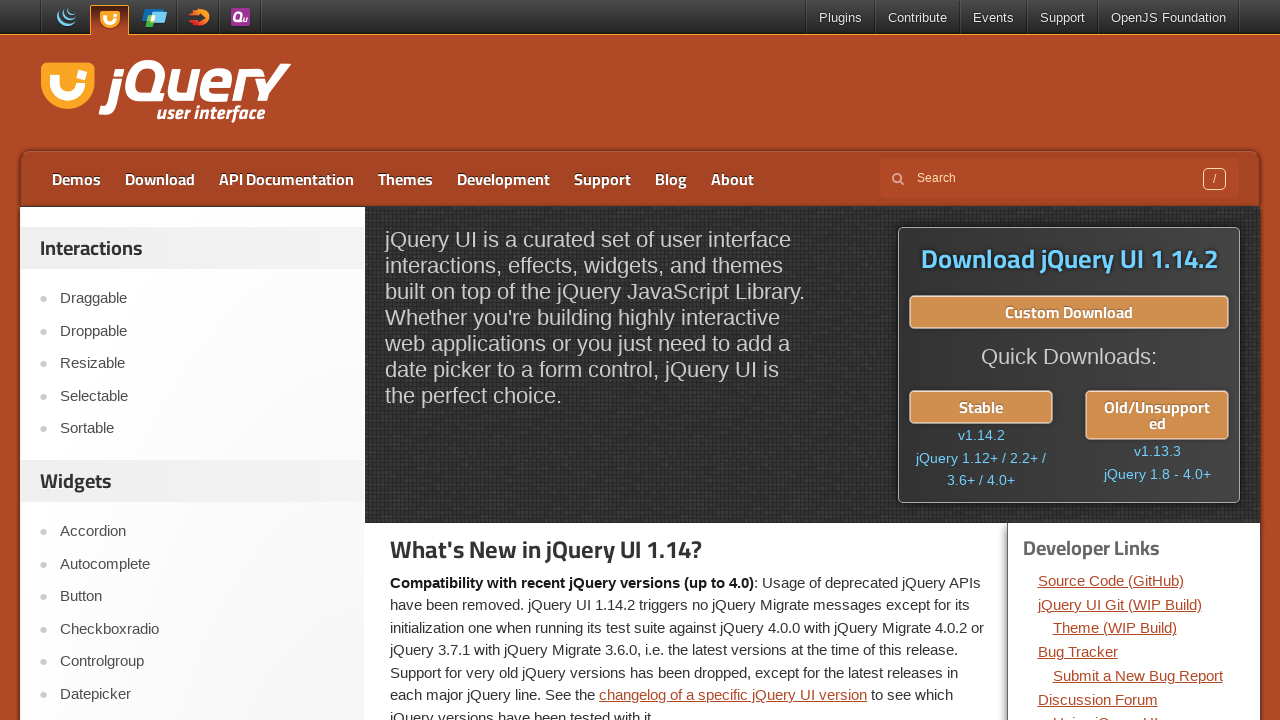

Captured page title: jQuery UI
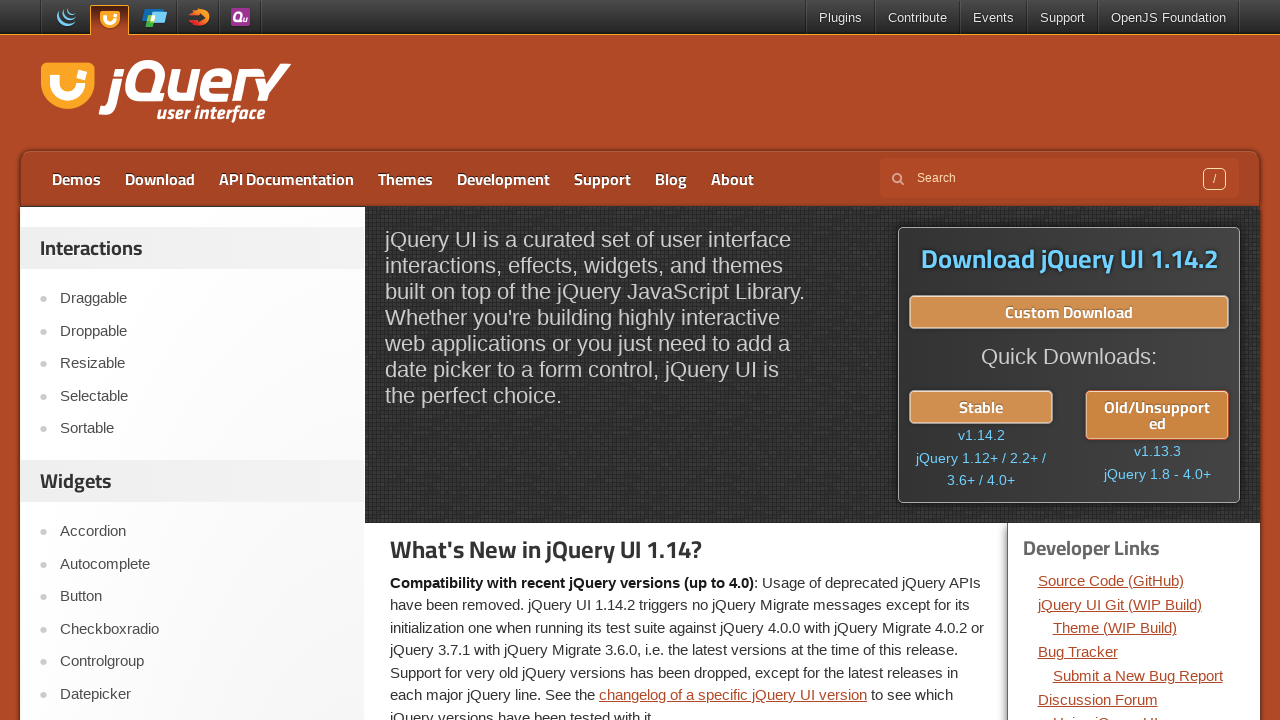

Navigated back to original page
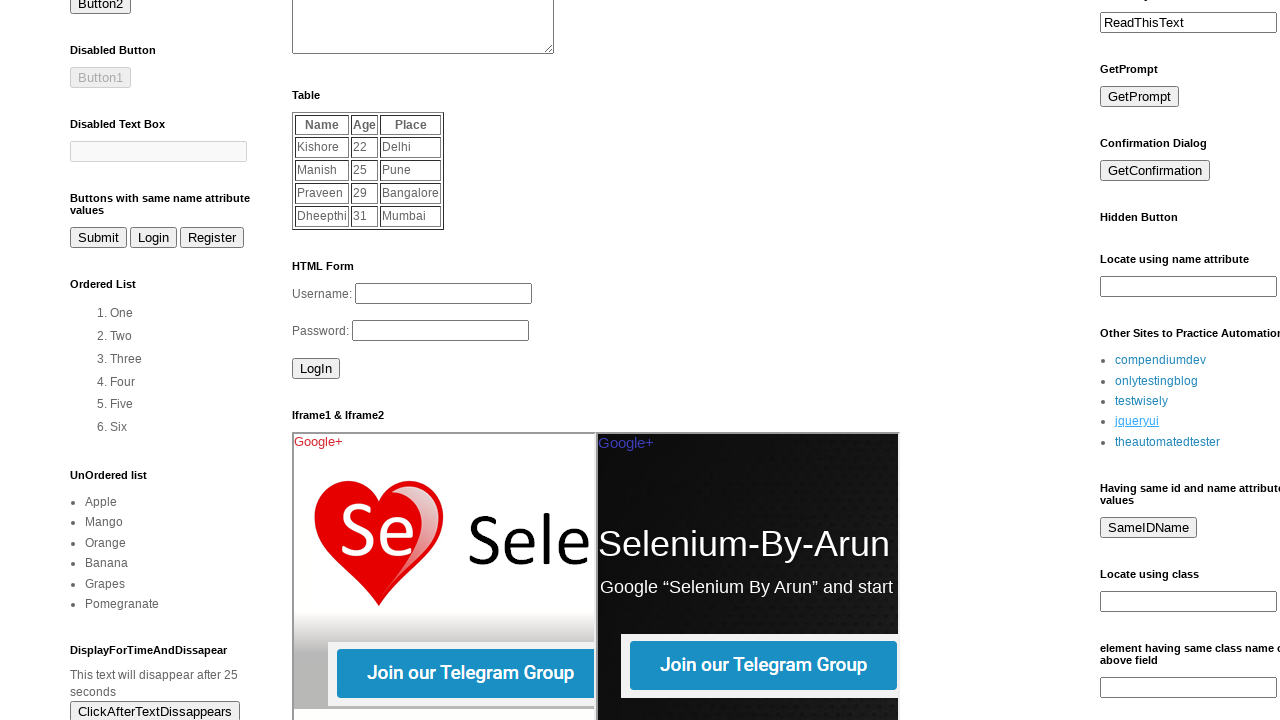

Waited for page to reach networkidle state
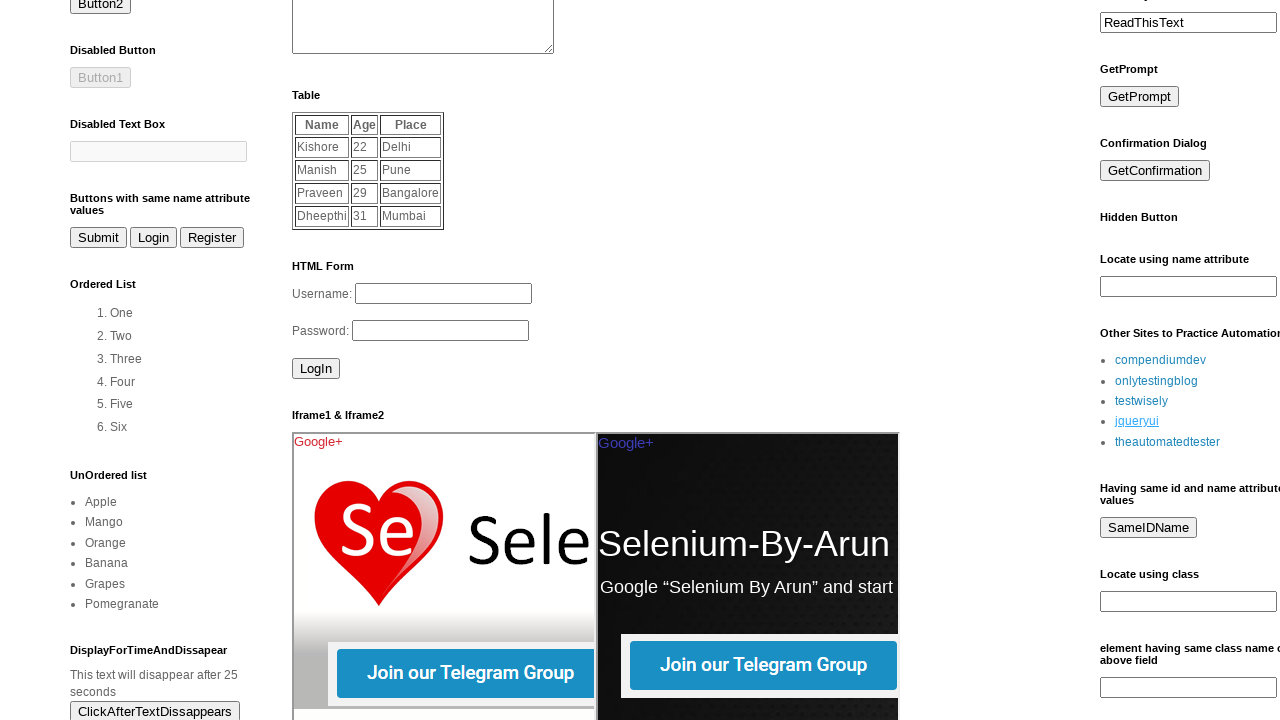

Clicked link 5 from LinkList1 at (1168, 442) on xpath=(//div[@id='LinkList1']//a)[5]
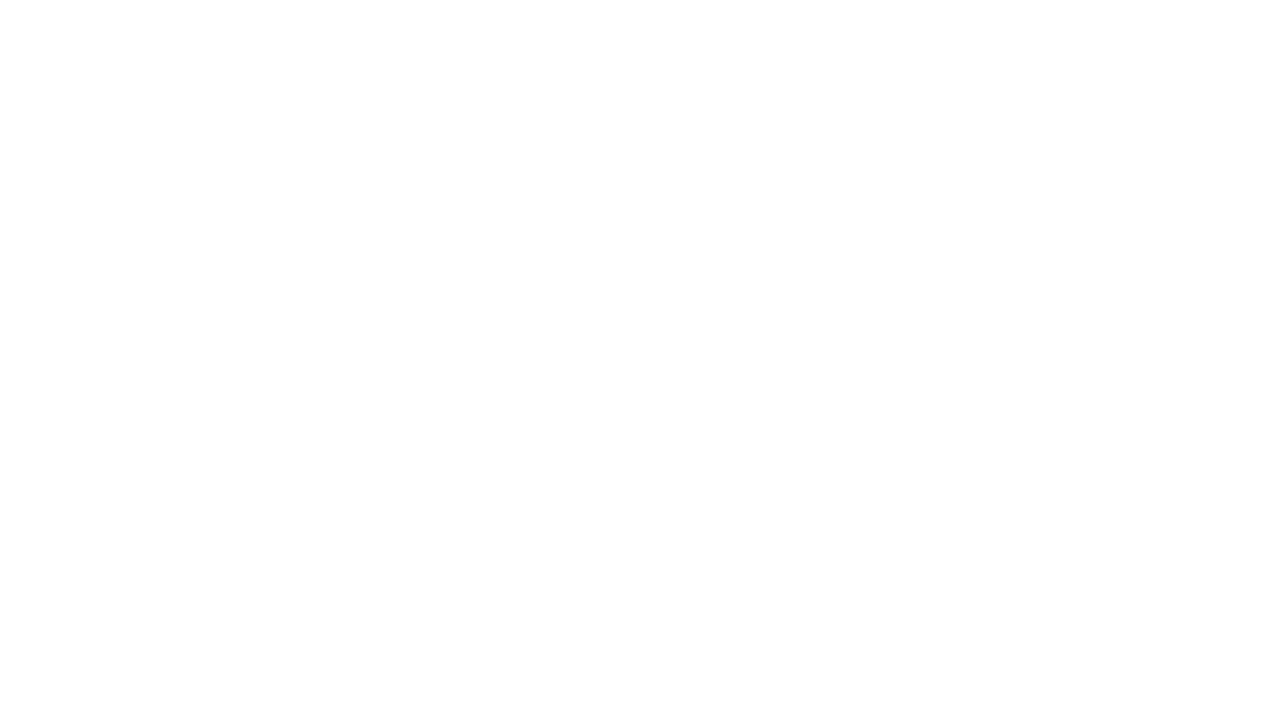

Captured page title: 
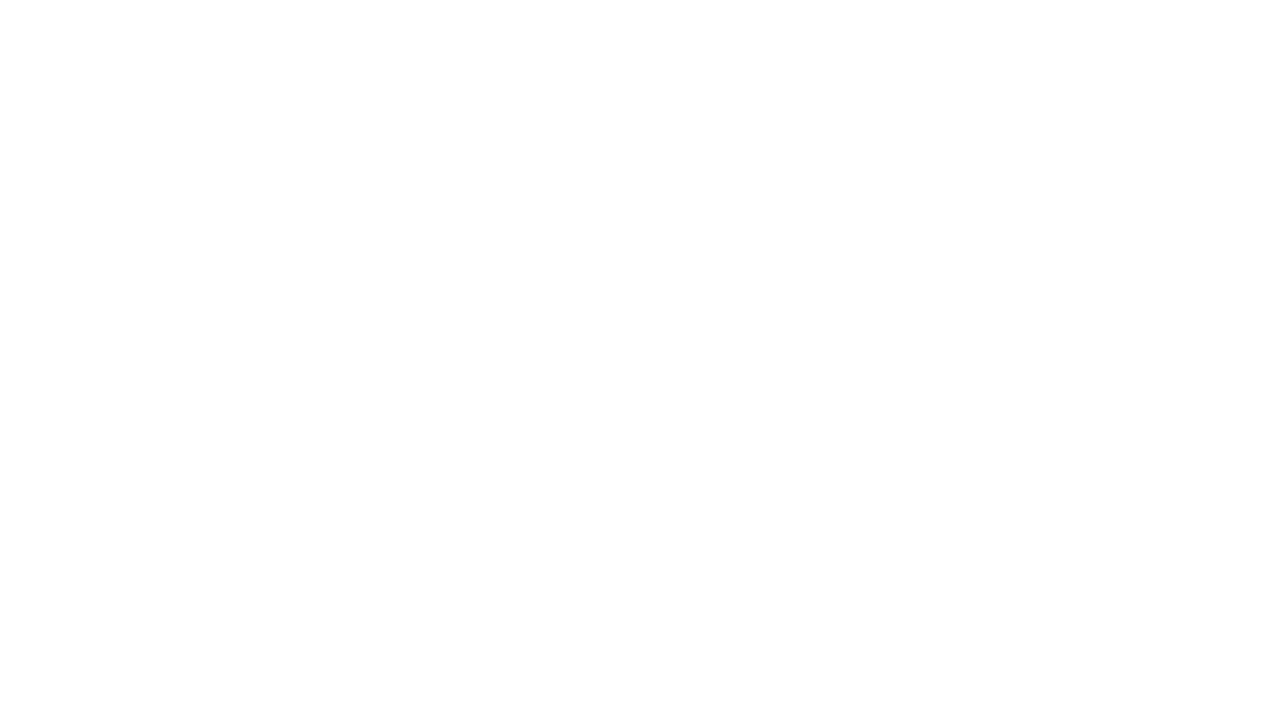

Navigated back to original page
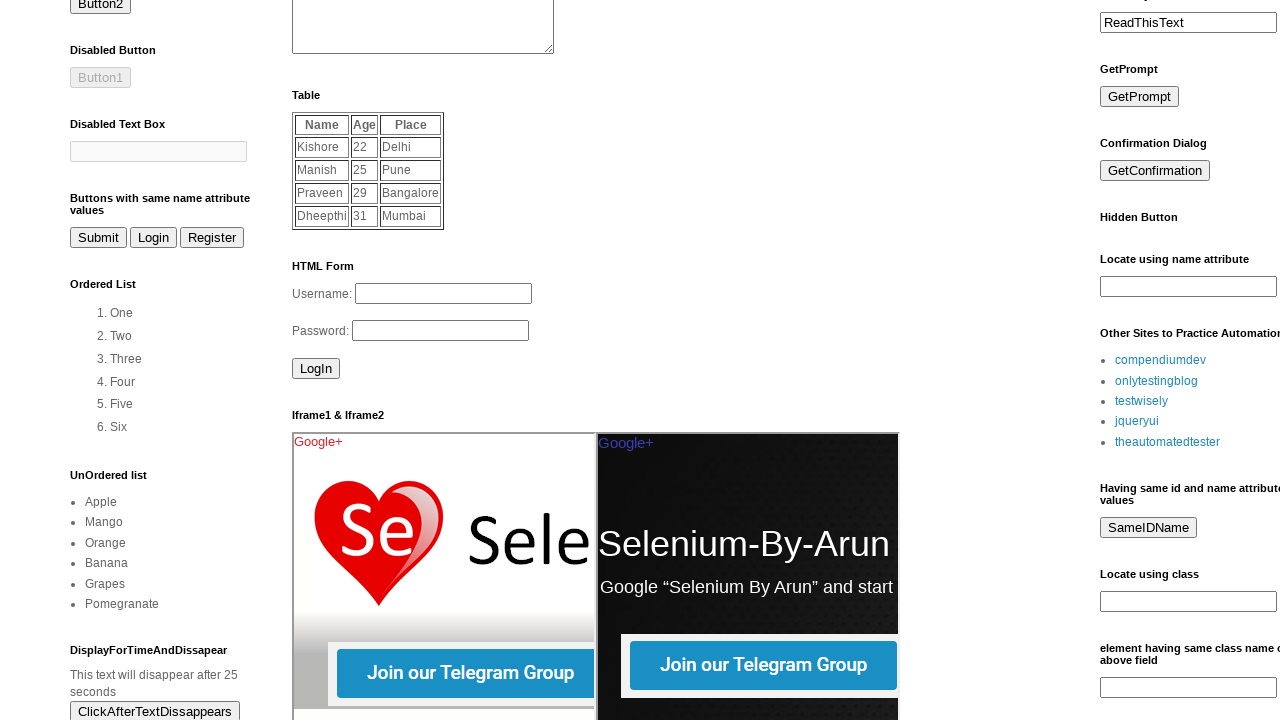

Waited for page to reach networkidle state
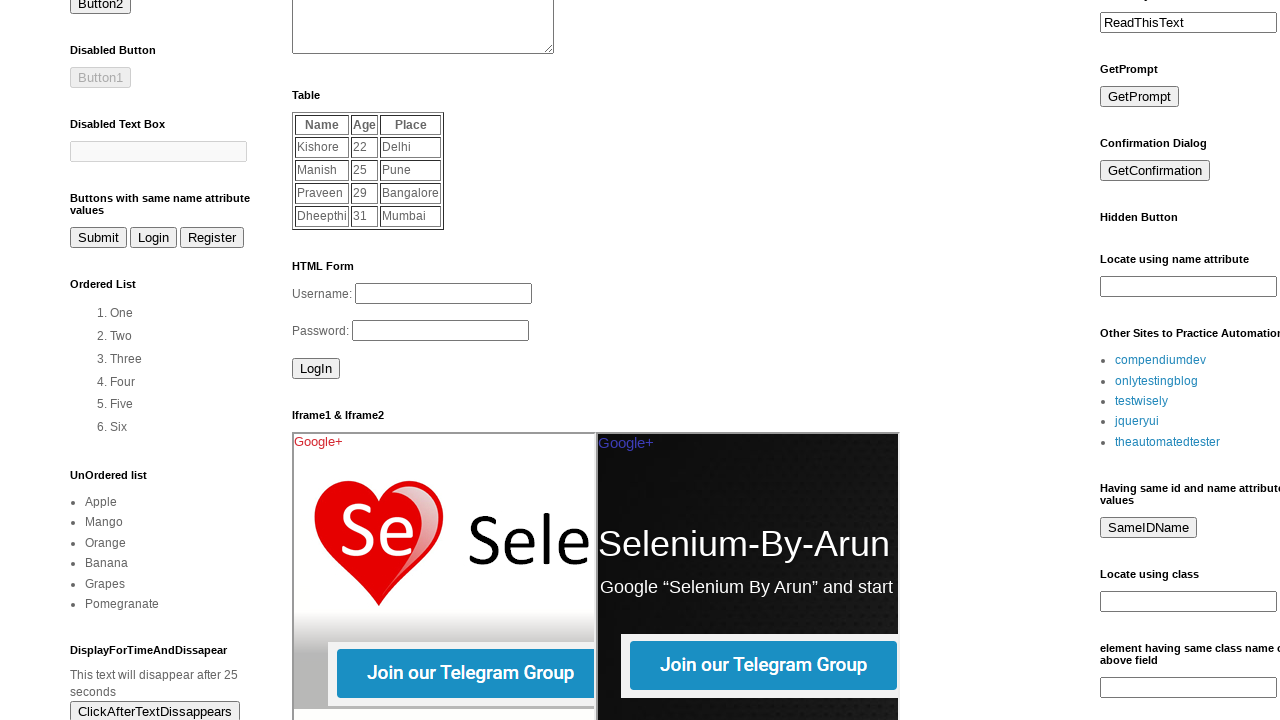

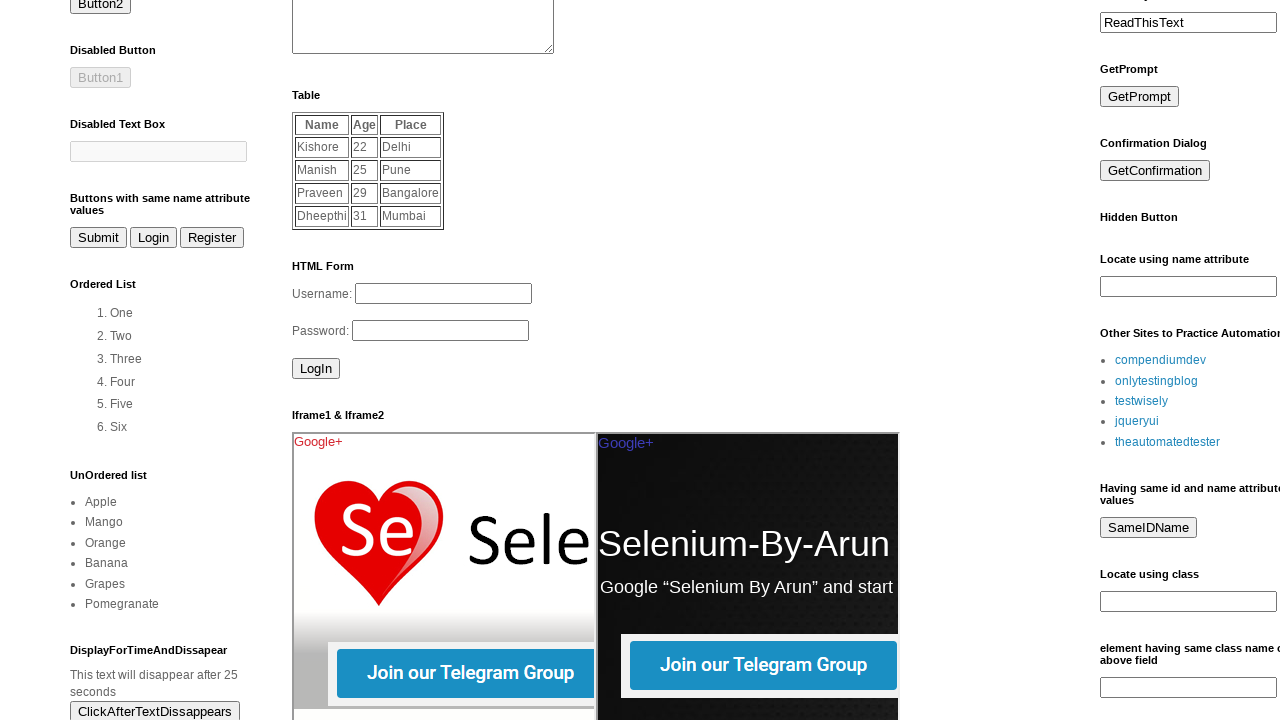